Tests radio button handling by clicking on a specific radio button element

Starting URL: http://omayo.blogspot.com/

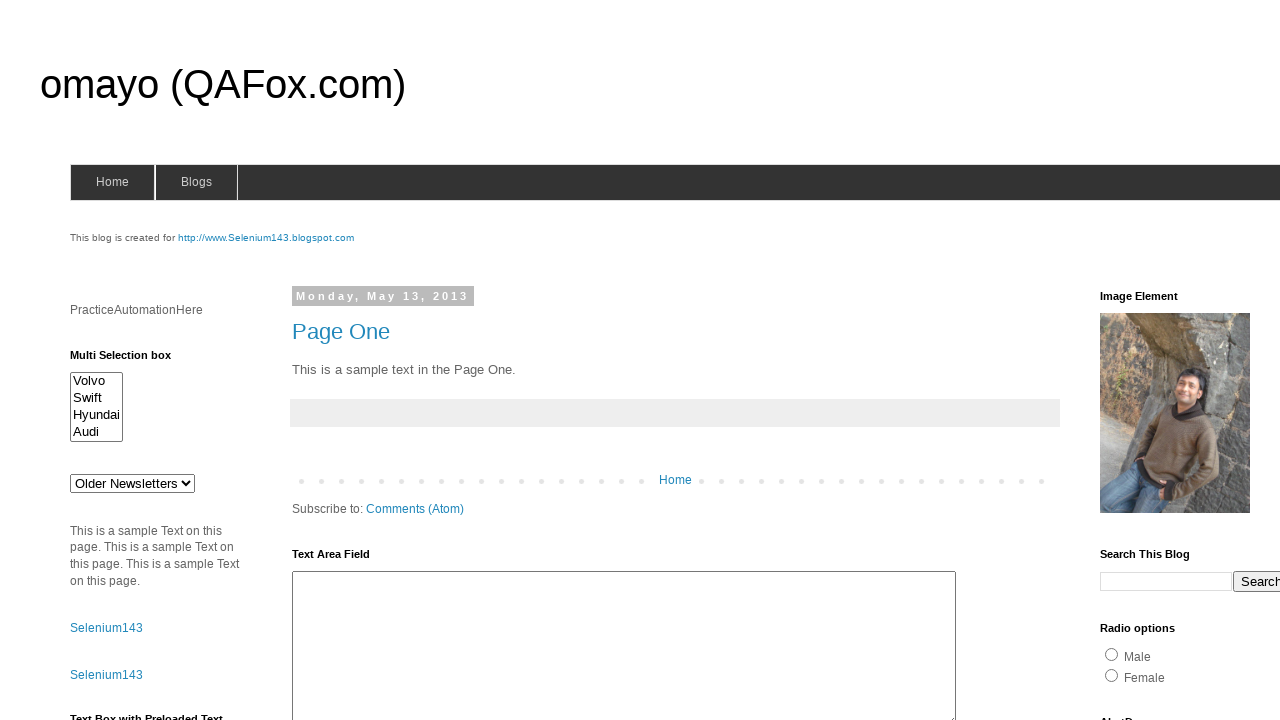

Clicked on radio button element with id 'radio2' at (1112, 675) on input#radio2
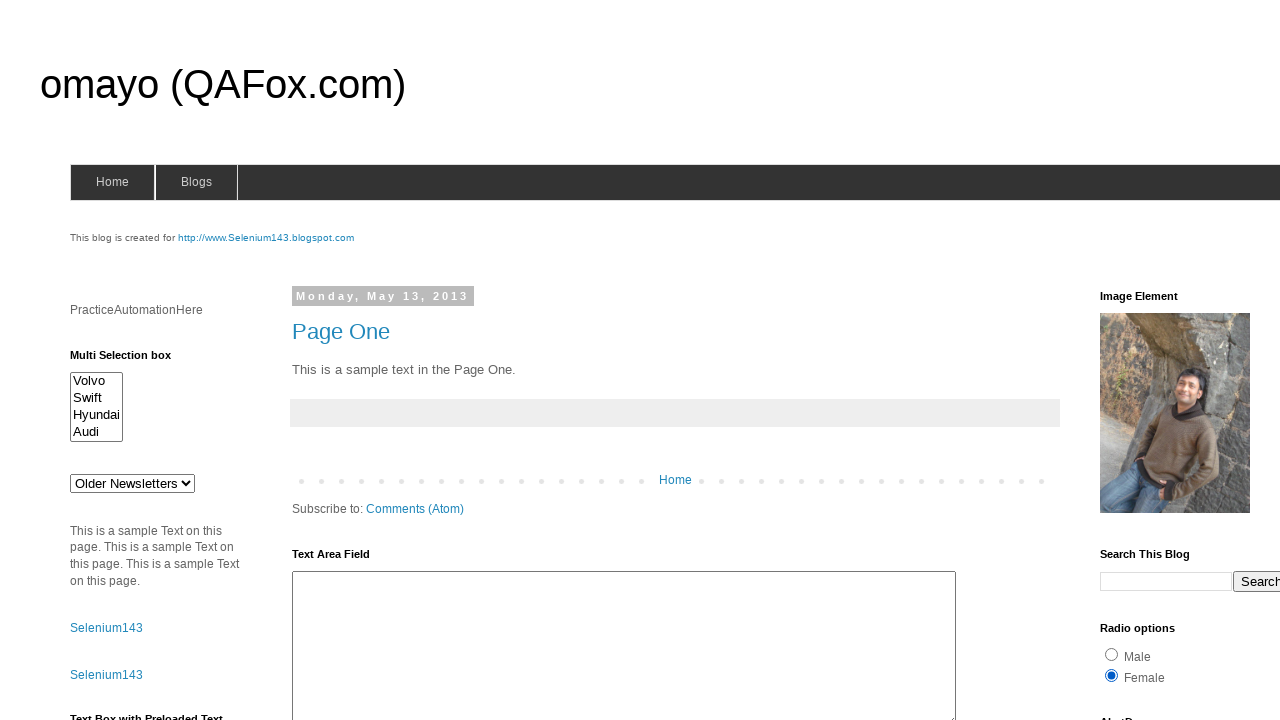

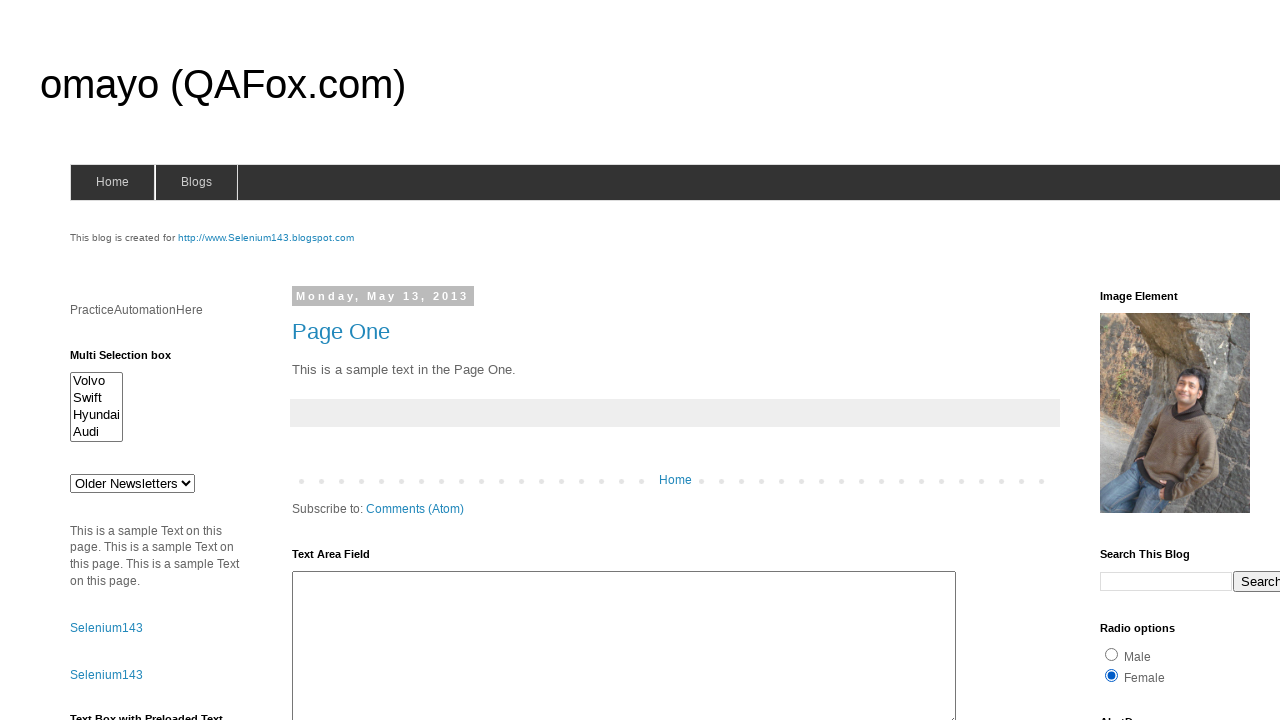